Tests the sample app page by filling username and password fields and clicking login button

Starting URL: http://uitestingplayground.com/home

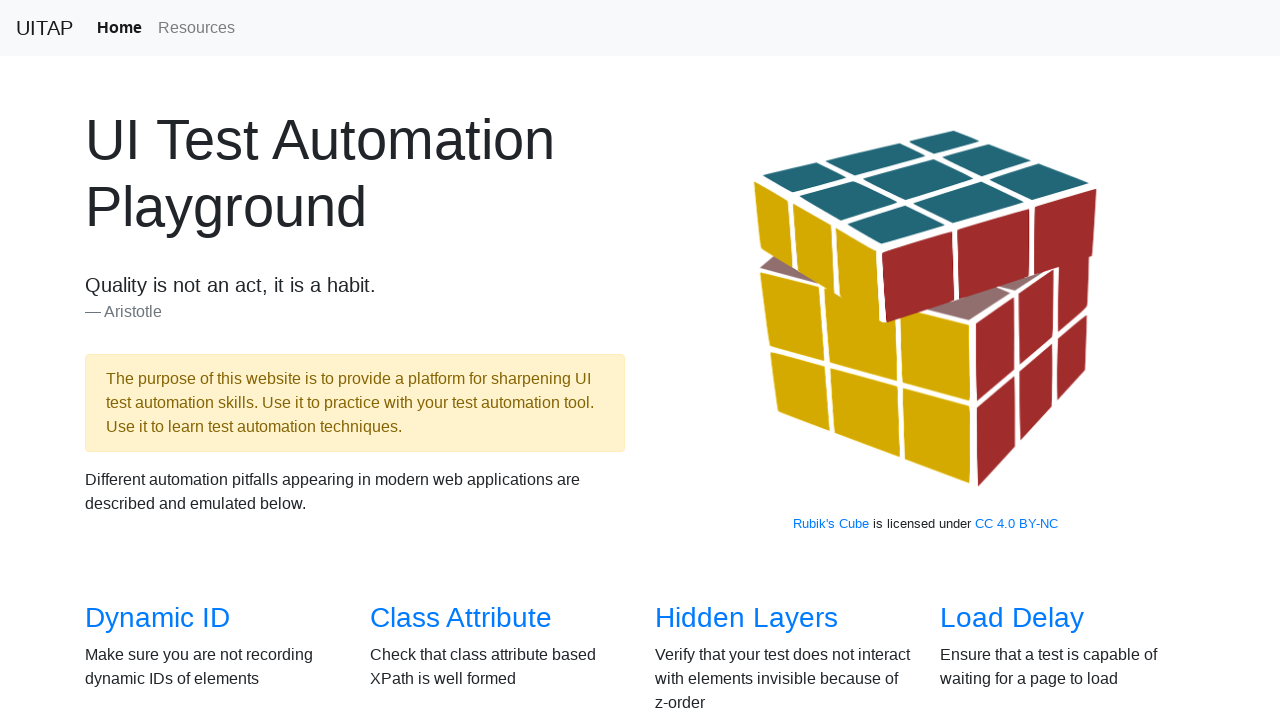

Clicked on Sample App link at (446, 360) on xpath=//*[@id="overview"]/div/div[4]/div[2]/h3/a
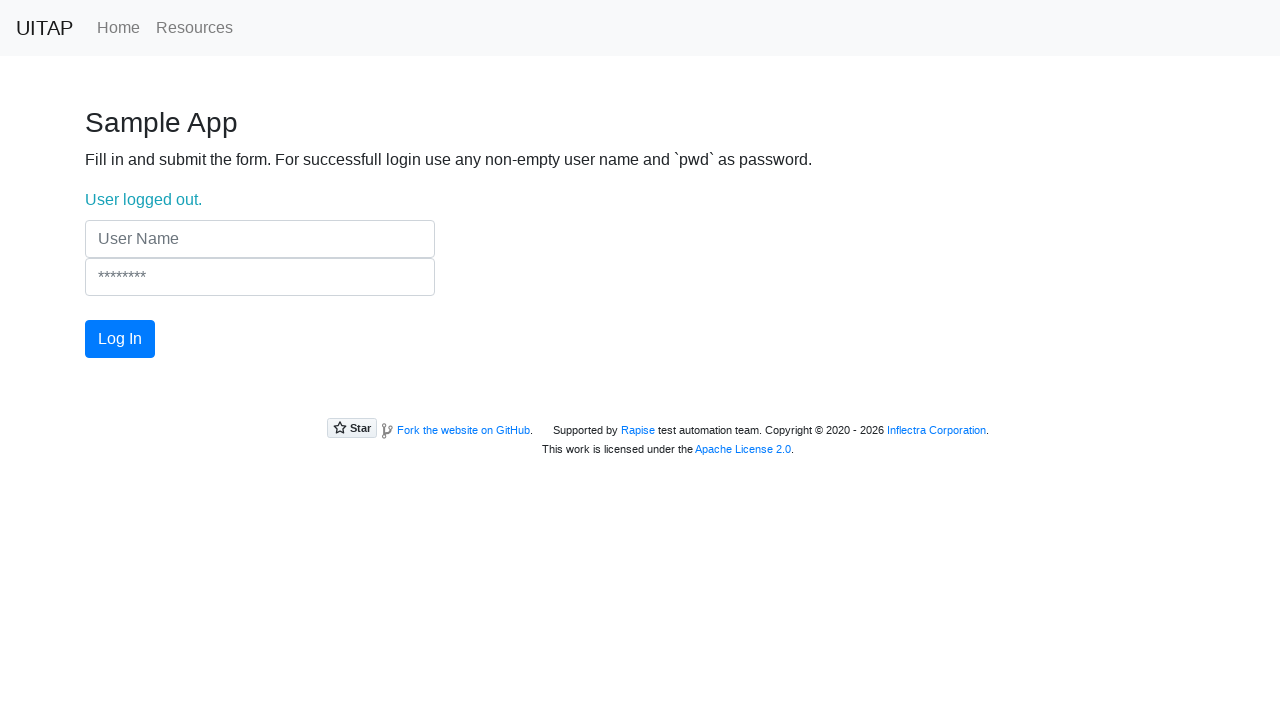

Generated random username: janetlion97
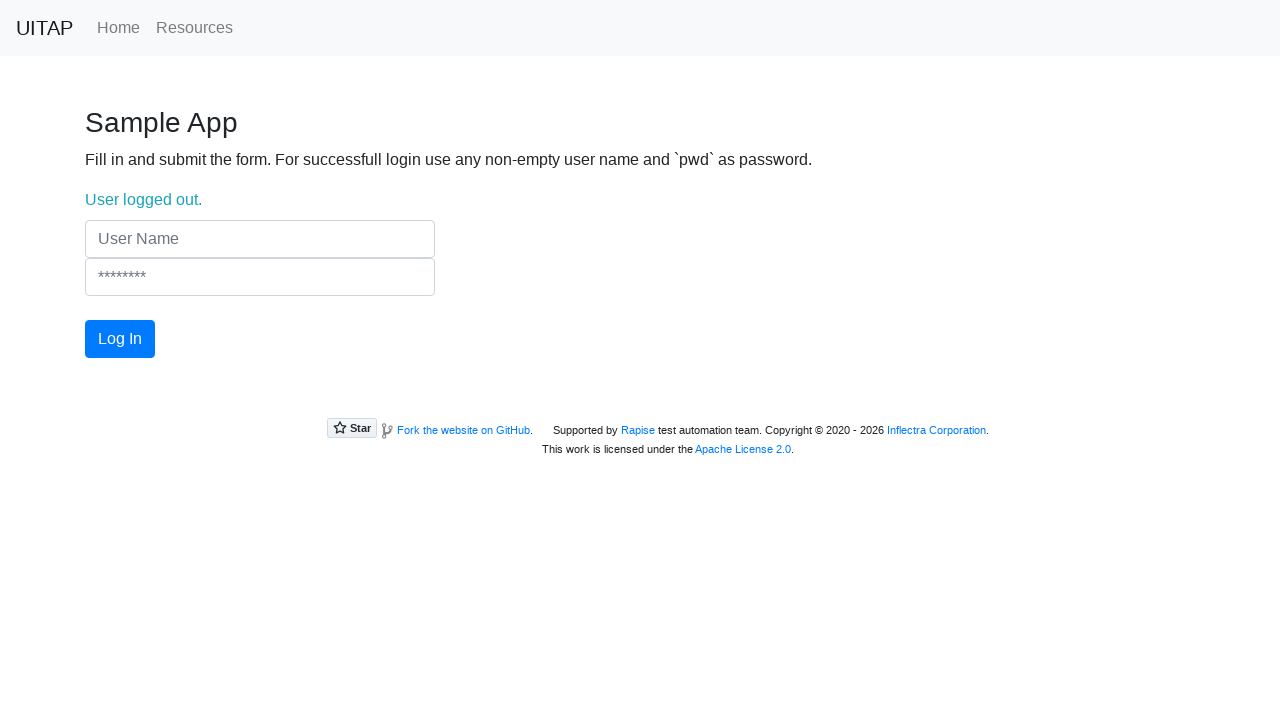

Filled username field with 'janetlion97' on //input[@name="UserName"]
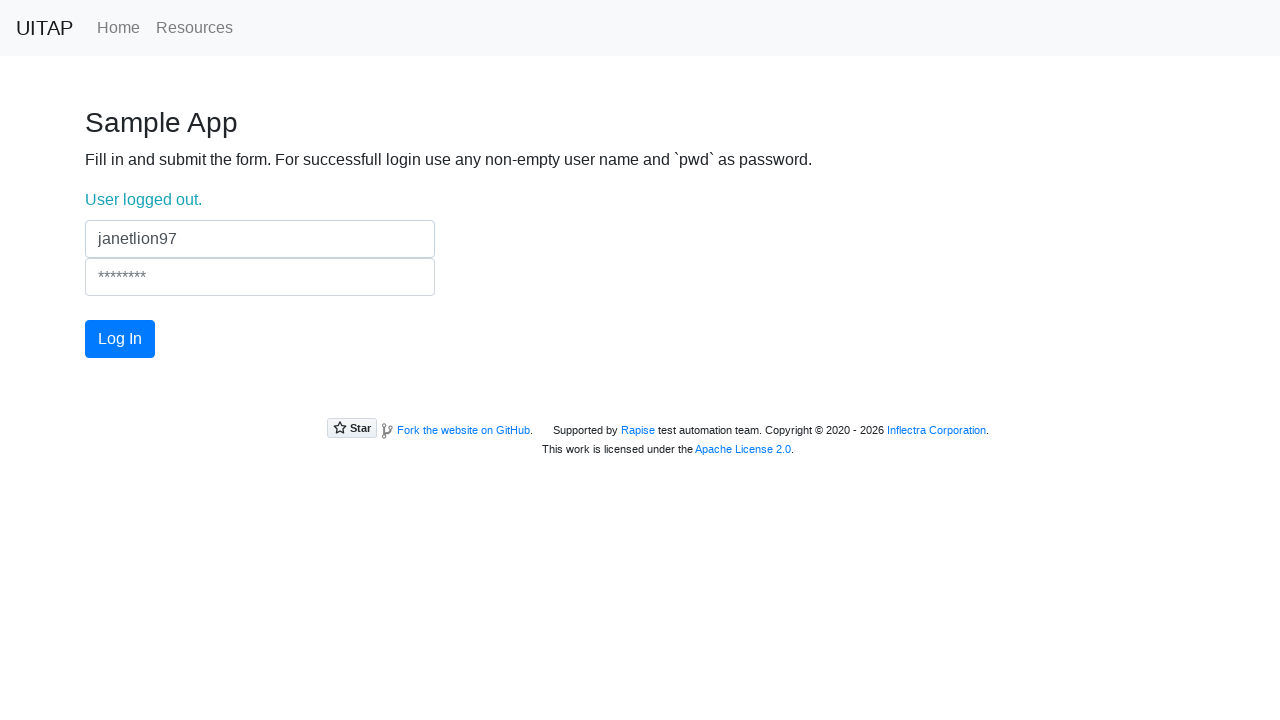

Filled password field with 'pwd' on //input[@name="Password"]
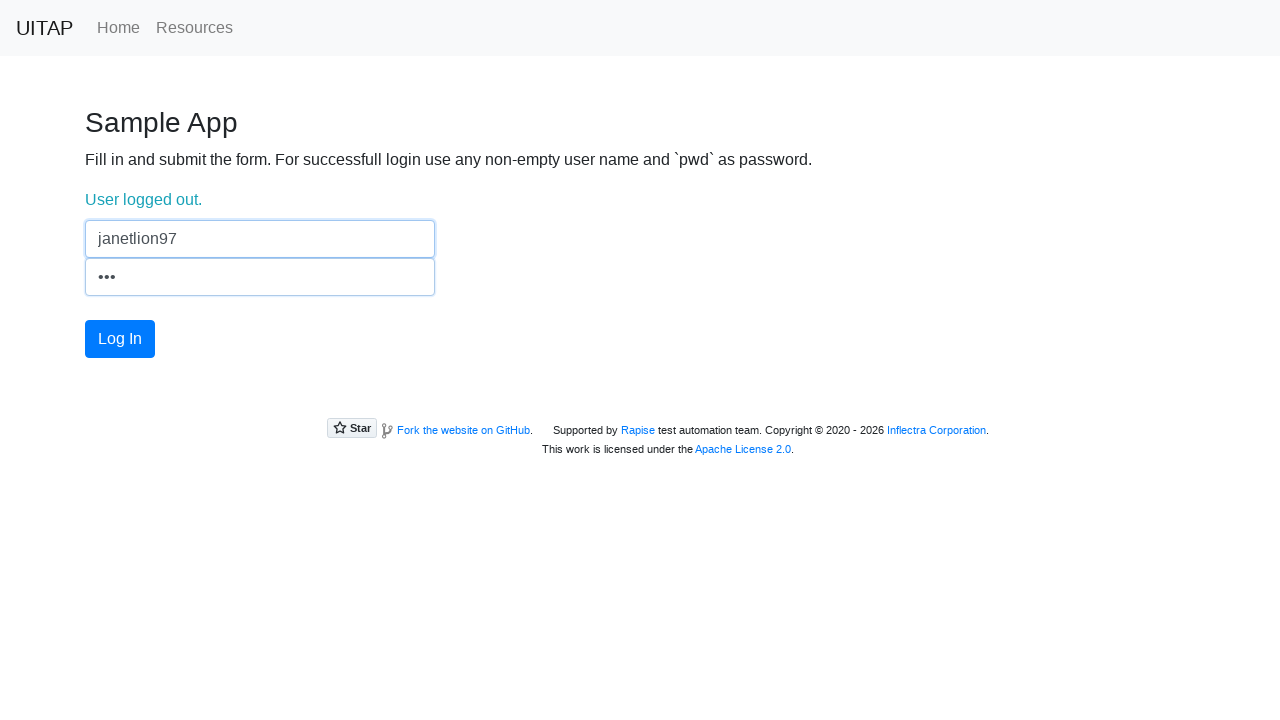

Clicked login button at (120, 339) on #login
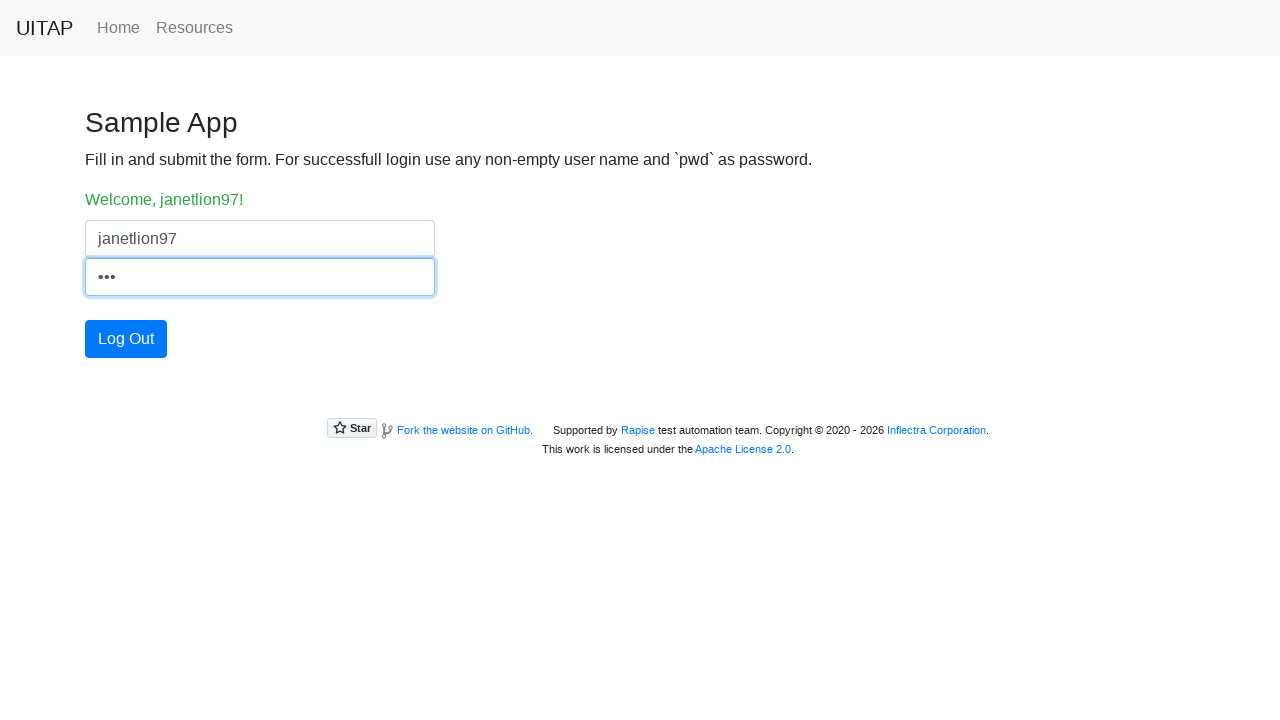

Login status element appeared
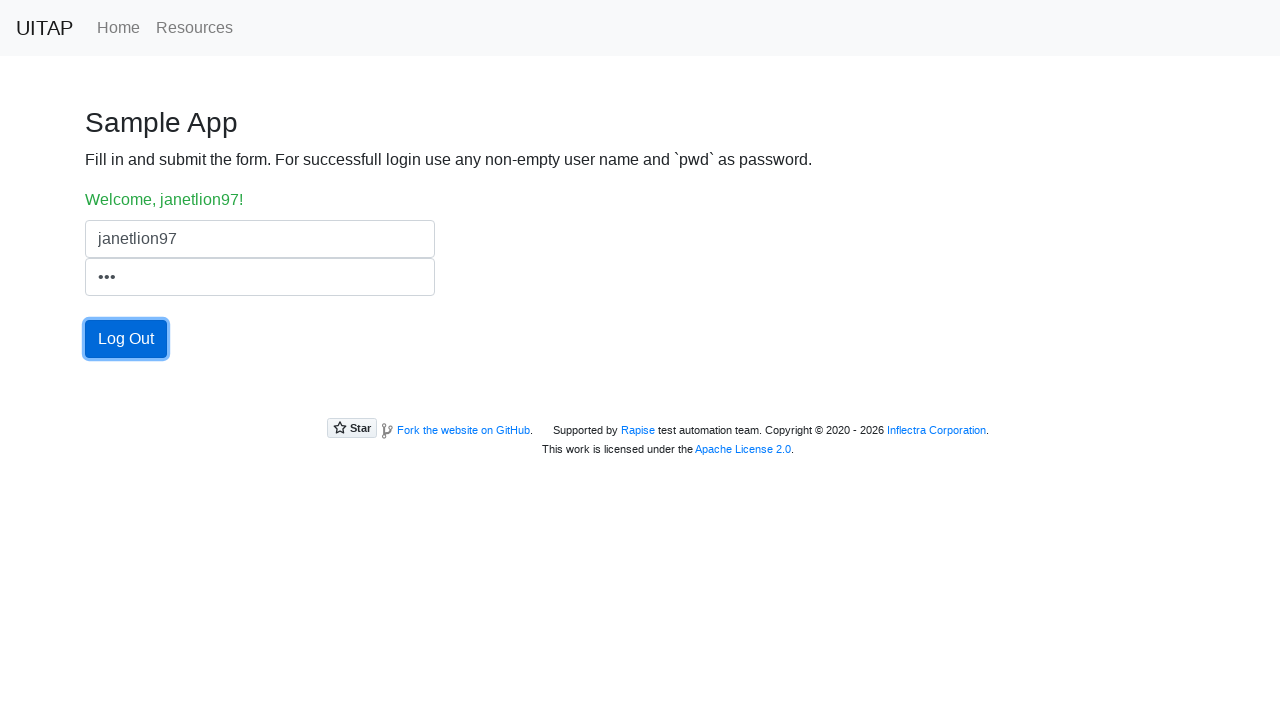

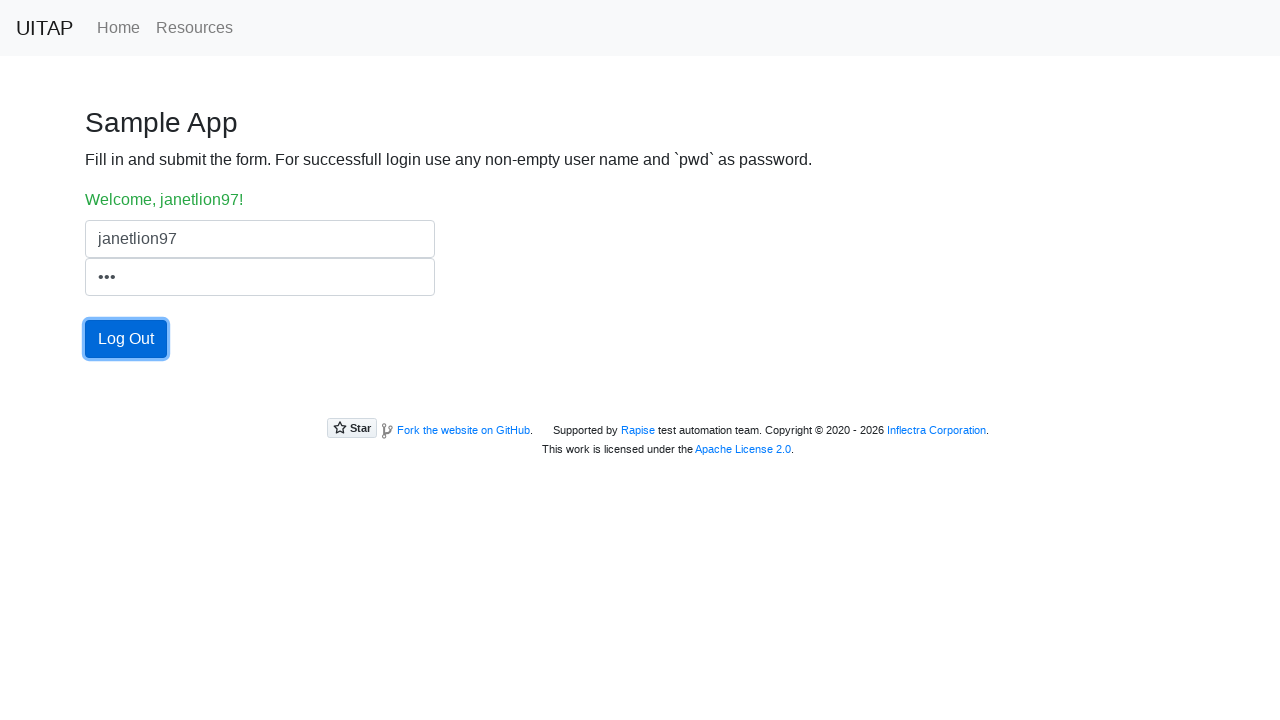